Tests delayed alert by clicking the second button and verifying alert appears after 5 seconds

Starting URL: https://demoqa.com/alerts

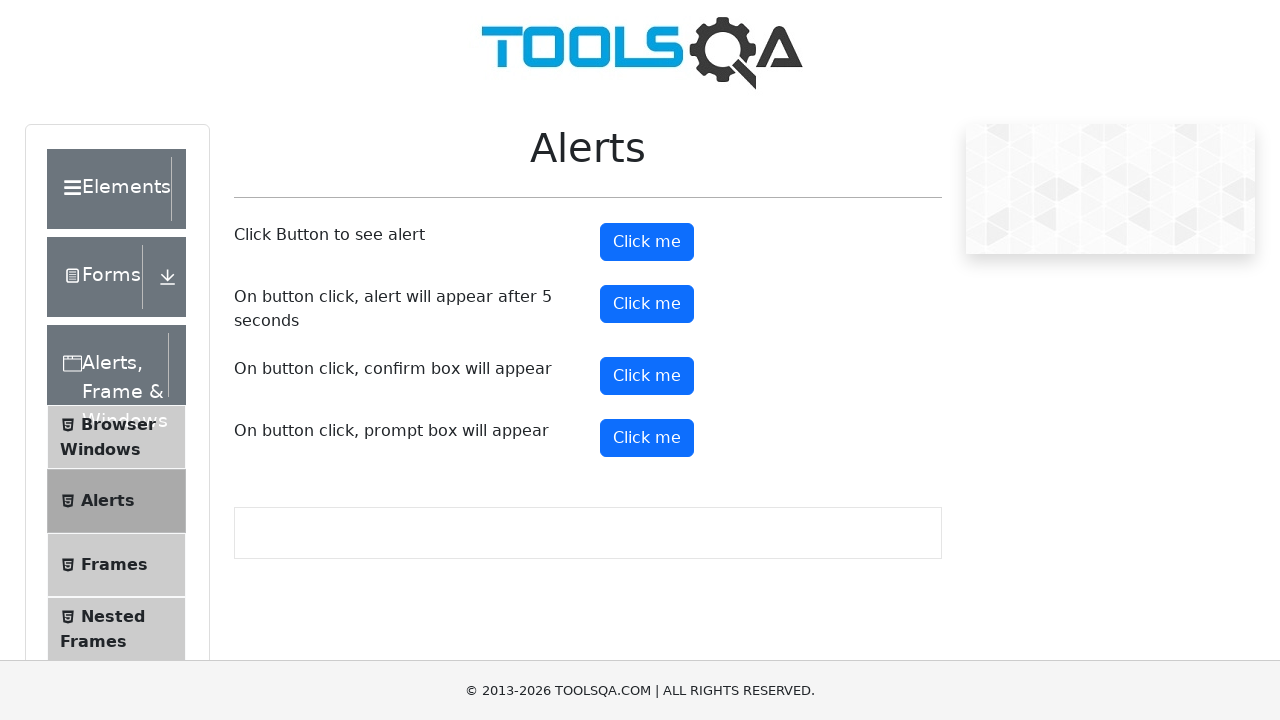

Navigated to https://demoqa.com/alerts
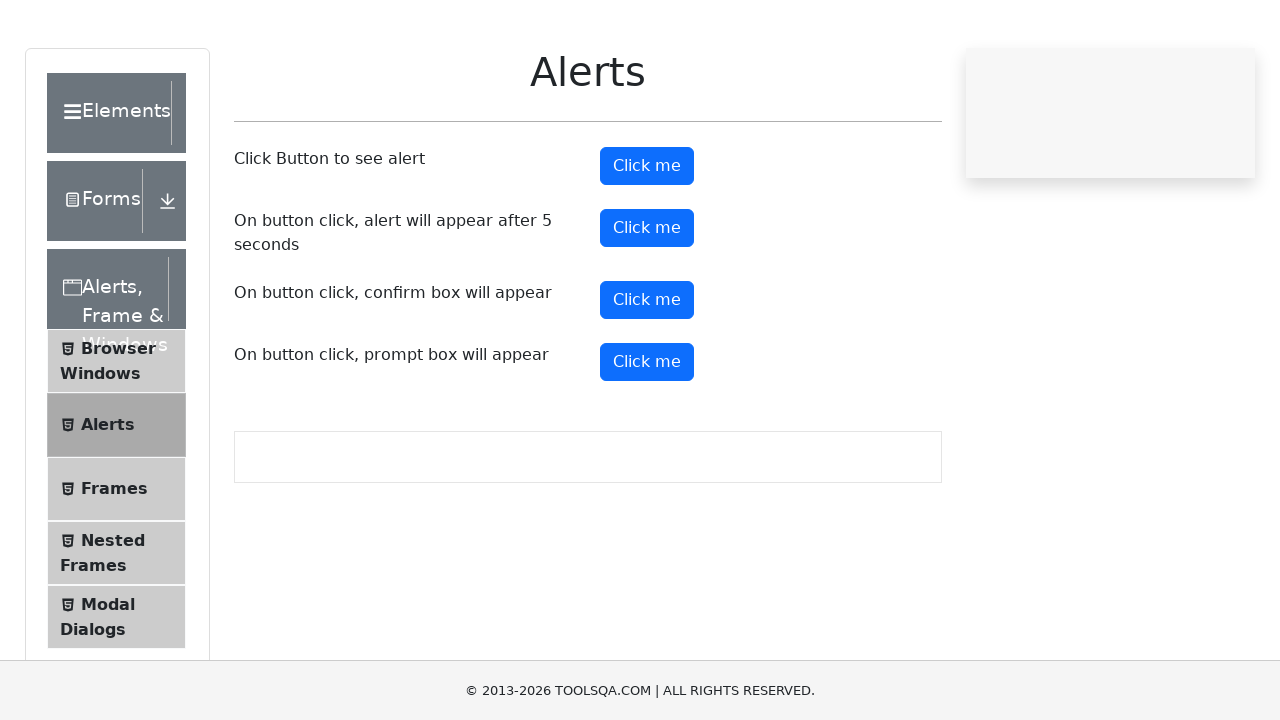

Clicked the second button (timerAlertButton) to trigger delayed alert at (647, 304) on #timerAlertButton
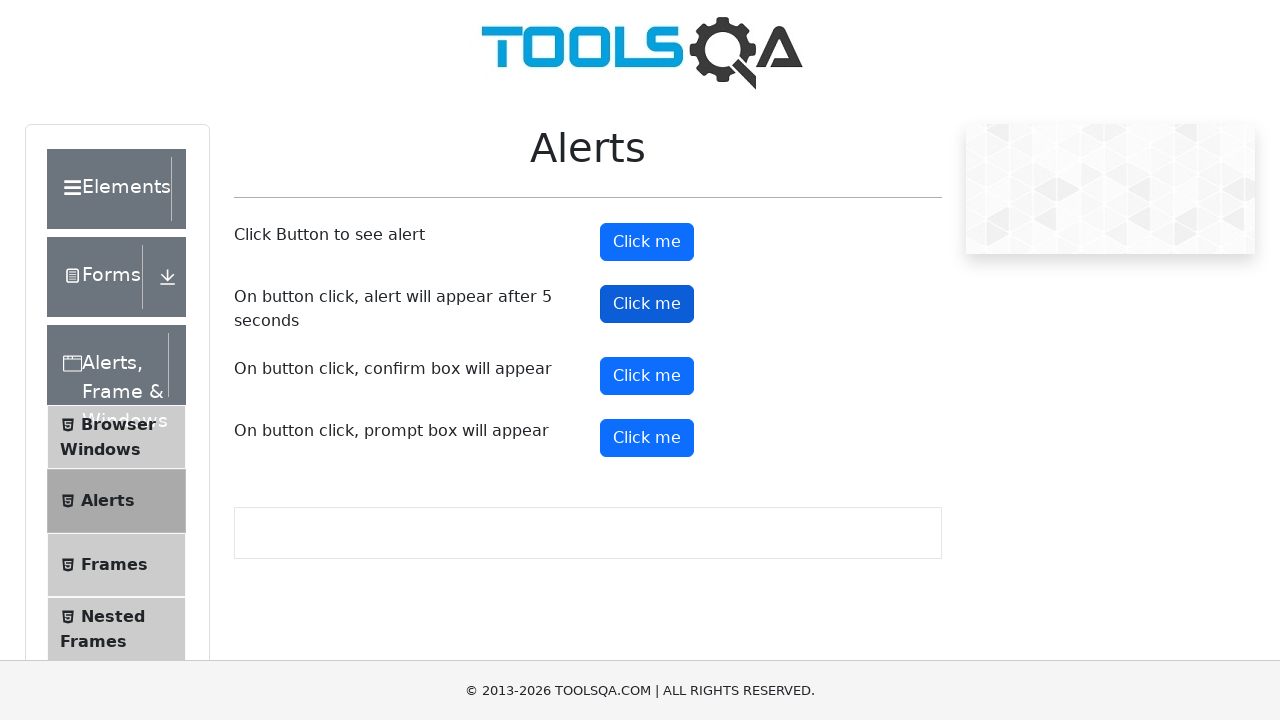

Set up dialog handler to accept alert
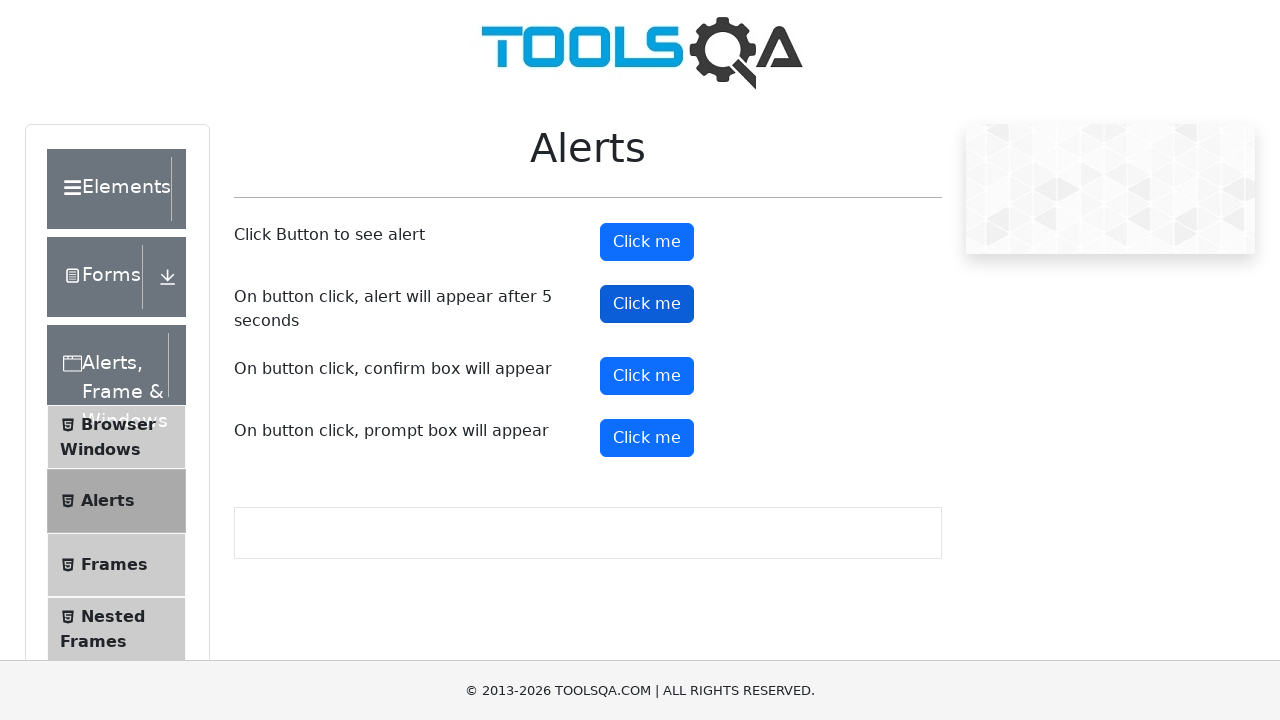

Waited 6 seconds for delayed alert to appear and be handled
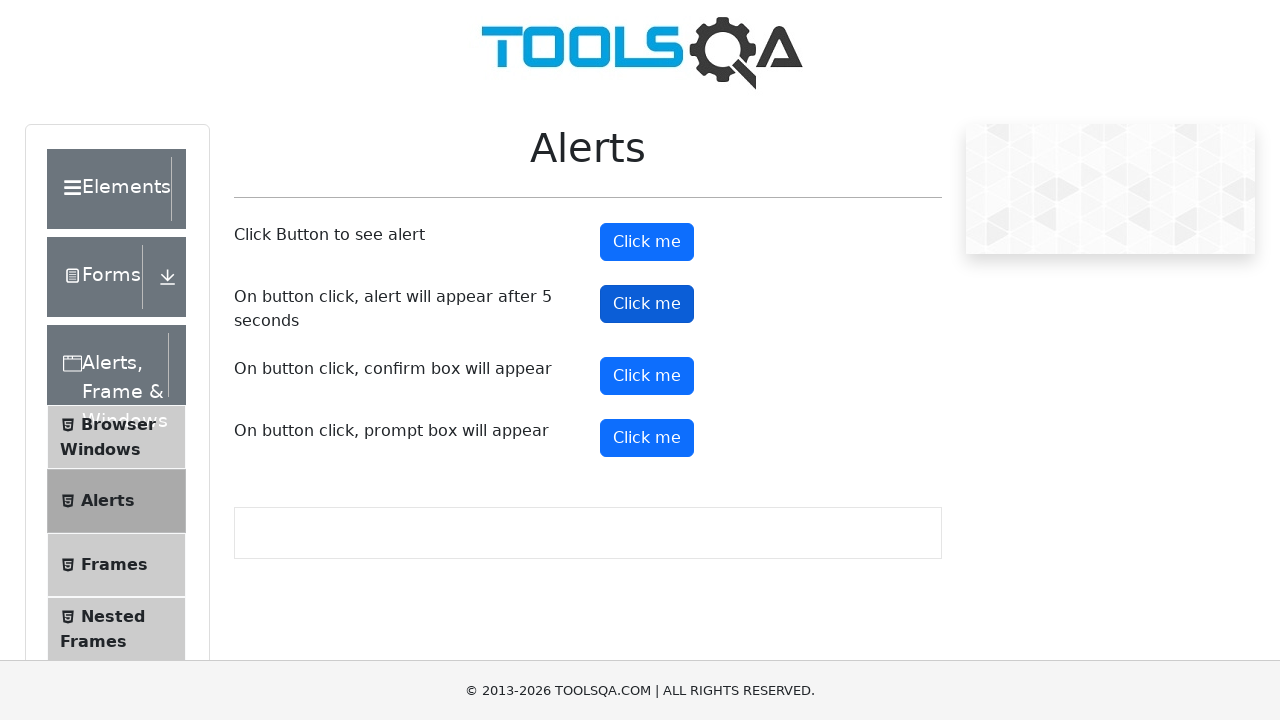

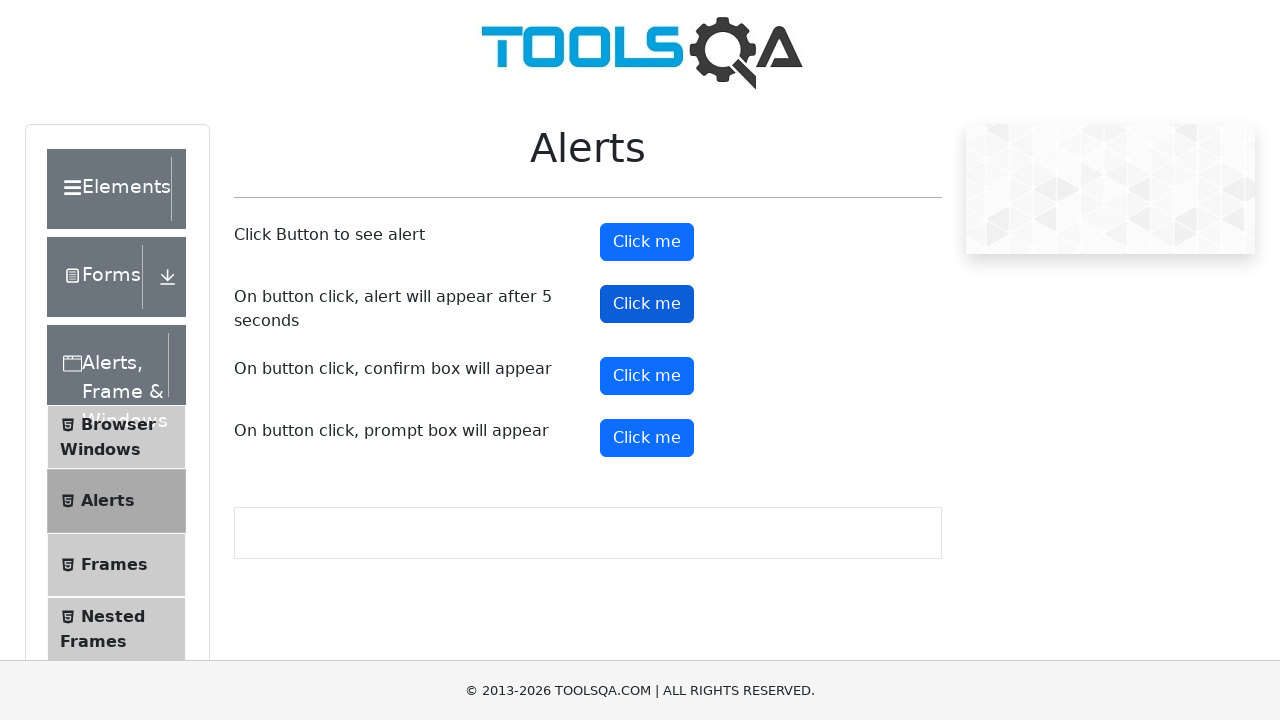